Tests the phone list filtering functionality by typing into the search box and verifying that the displayed phone list is filtered accordingly based on the search query.

Starting URL: http://angular.github.io/angular-phonecat/step-7/app/

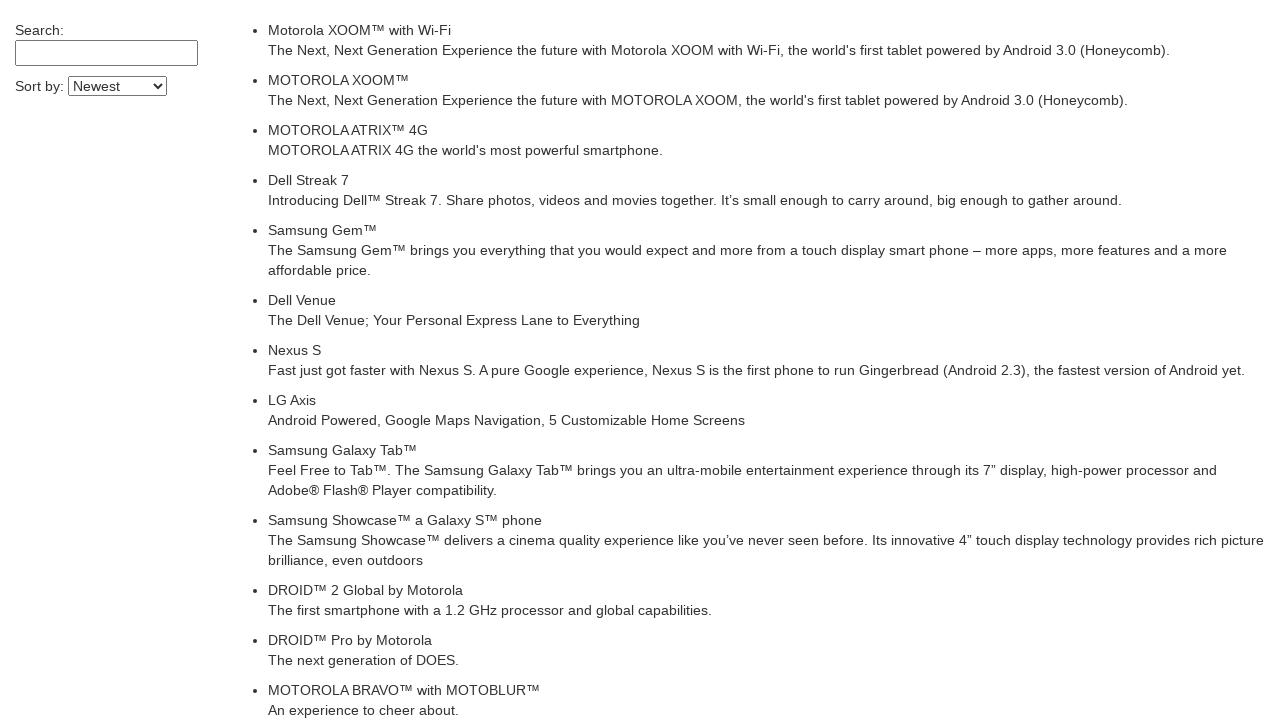

Waited for phone list to load
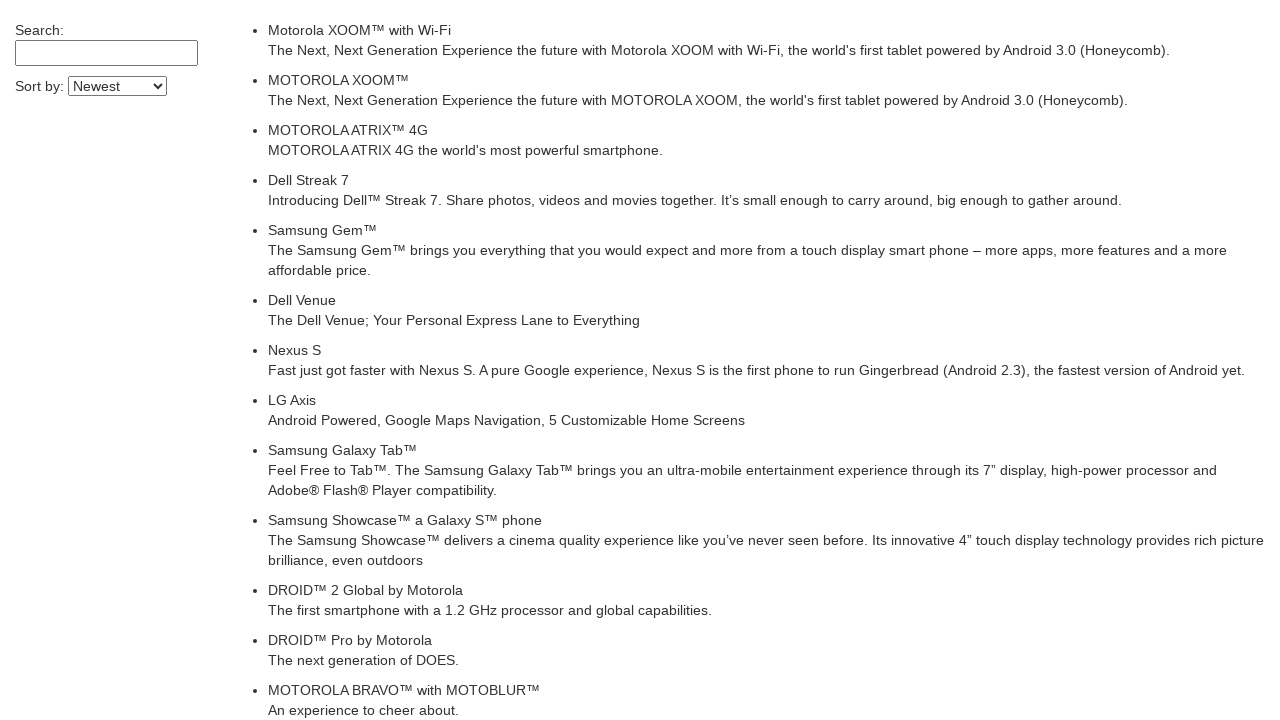

Retrieved initial phone count: 20 phones displayed
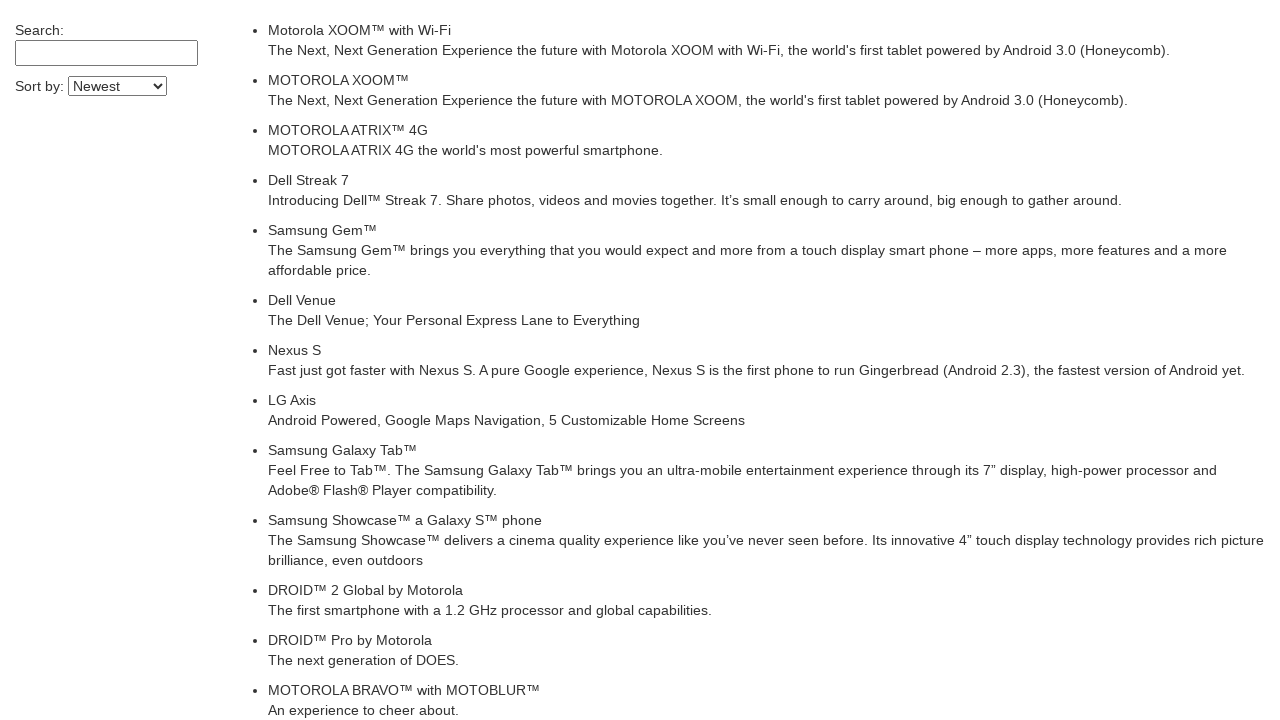

Typed 'motorola' into search box on input[ng-model*='query'], input[type='search'], input[placeholder*='Search']
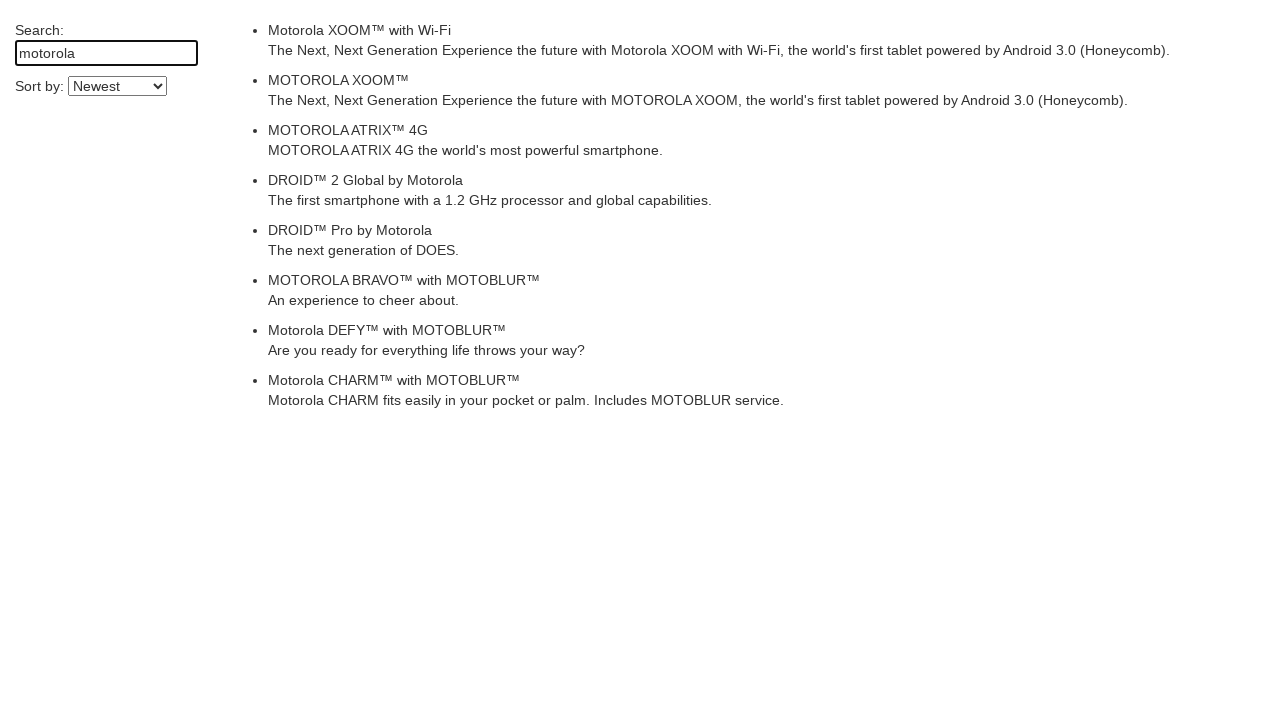

Waited for Angular to update filtered phone list after 'motorola' search
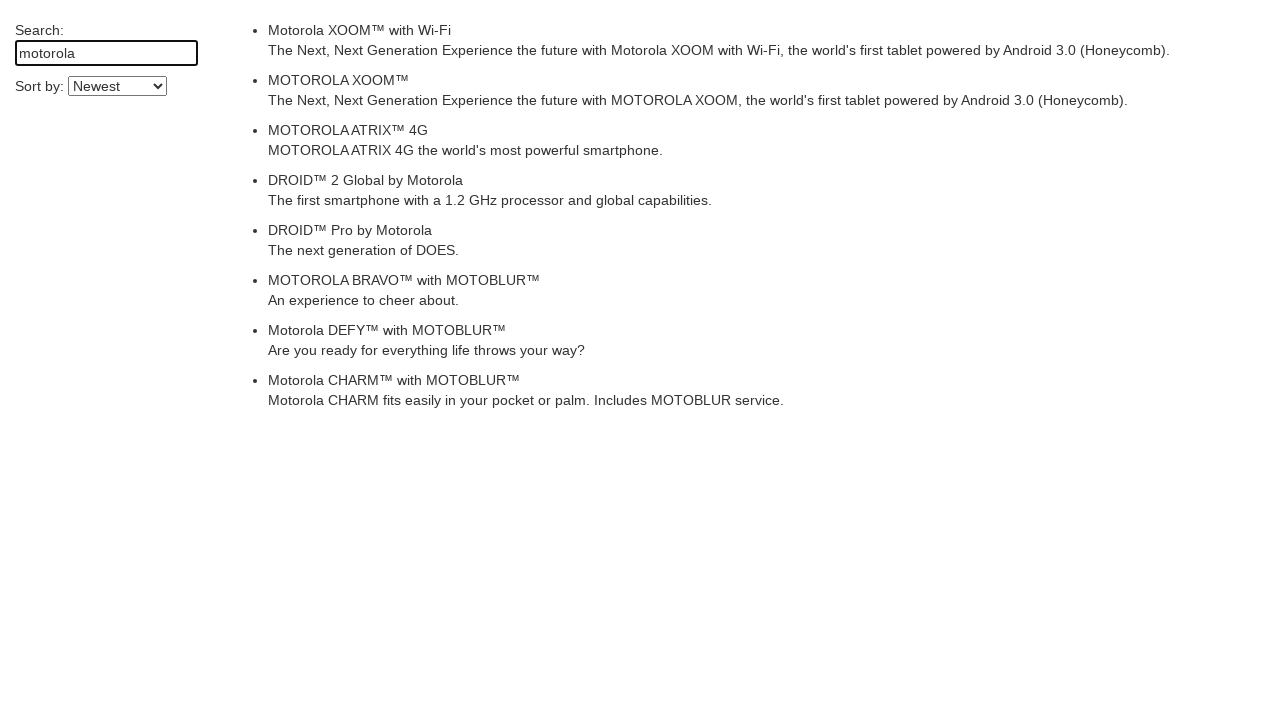

Typed 'motorola bravo' into search box to further filter results on input[ng-model*='query'], input[type='search'], input[placeholder*='Search']
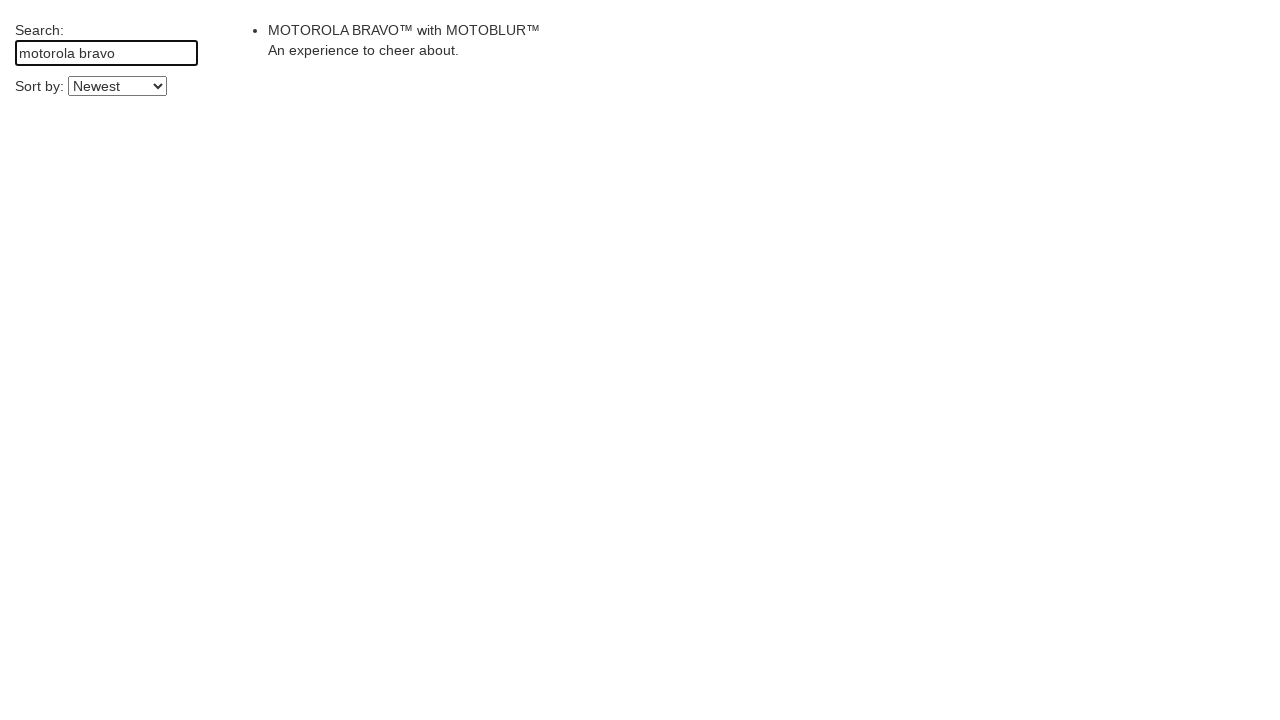

Waited for Angular to update filtered phone list after 'motorola bravo' search
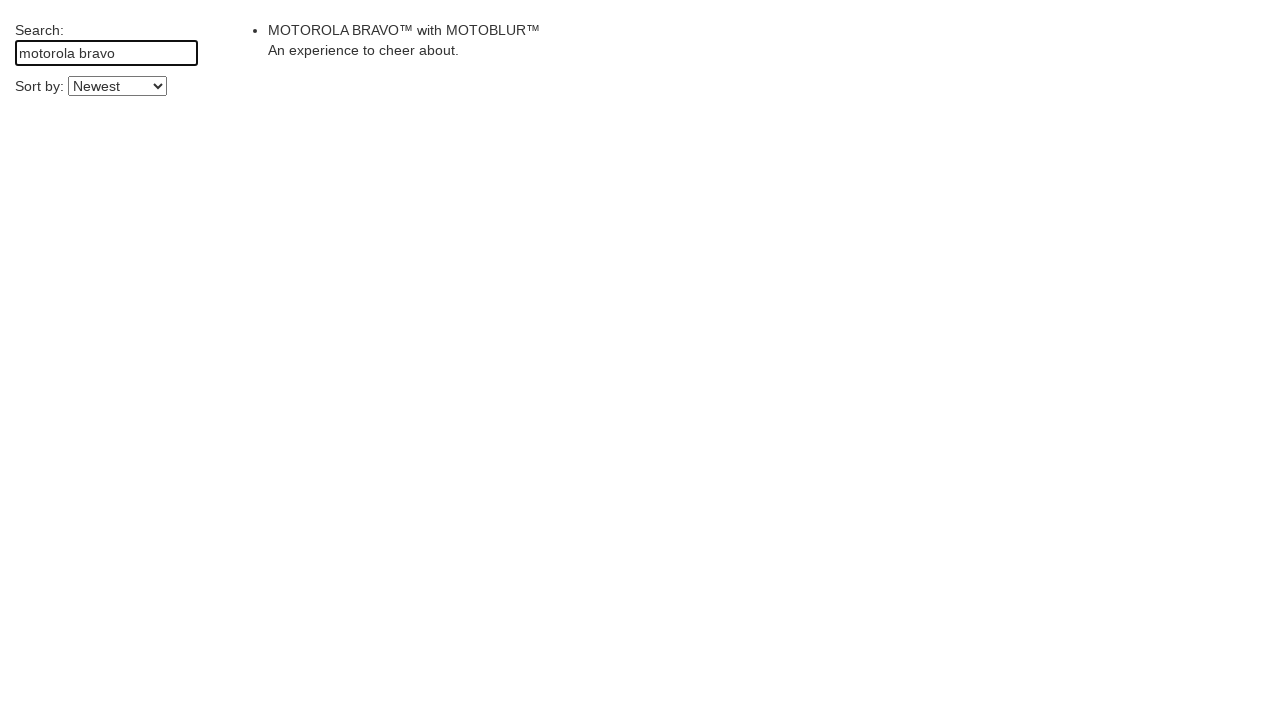

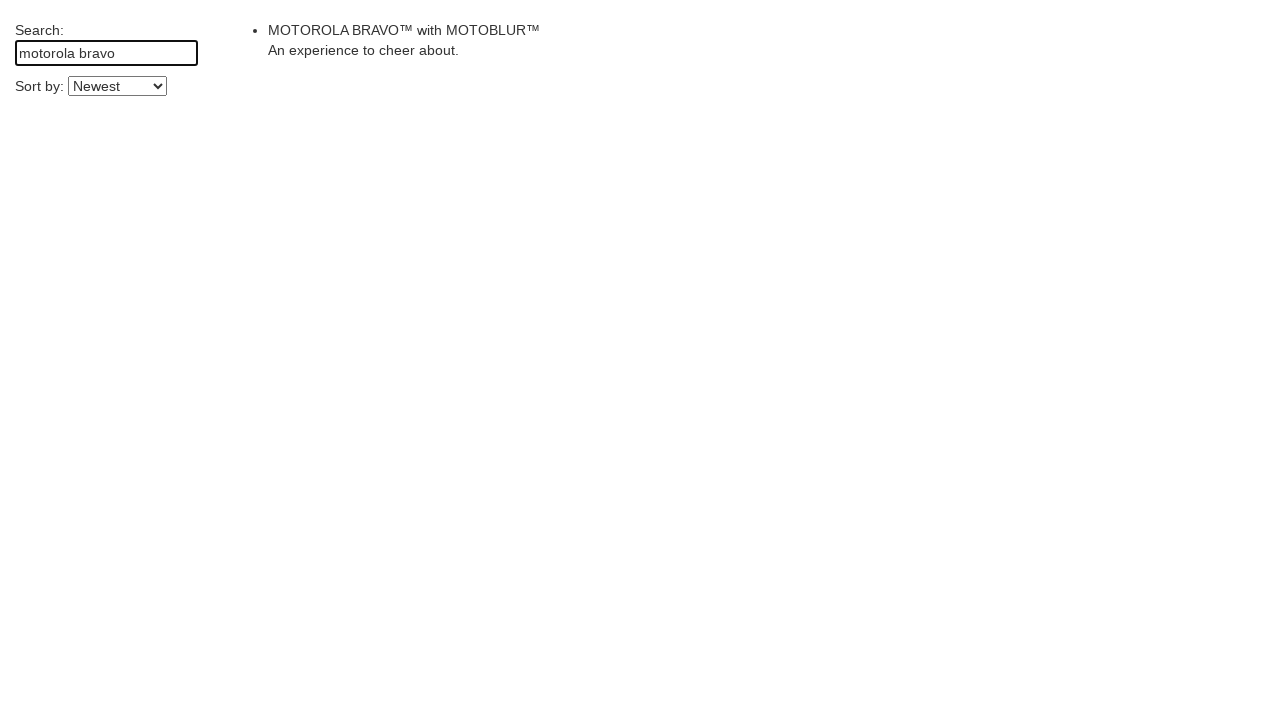